Launches browser and navigates to Simplilearn homepage, then maximizes the browser window

Starting URL: https://www.simplilearn.com/

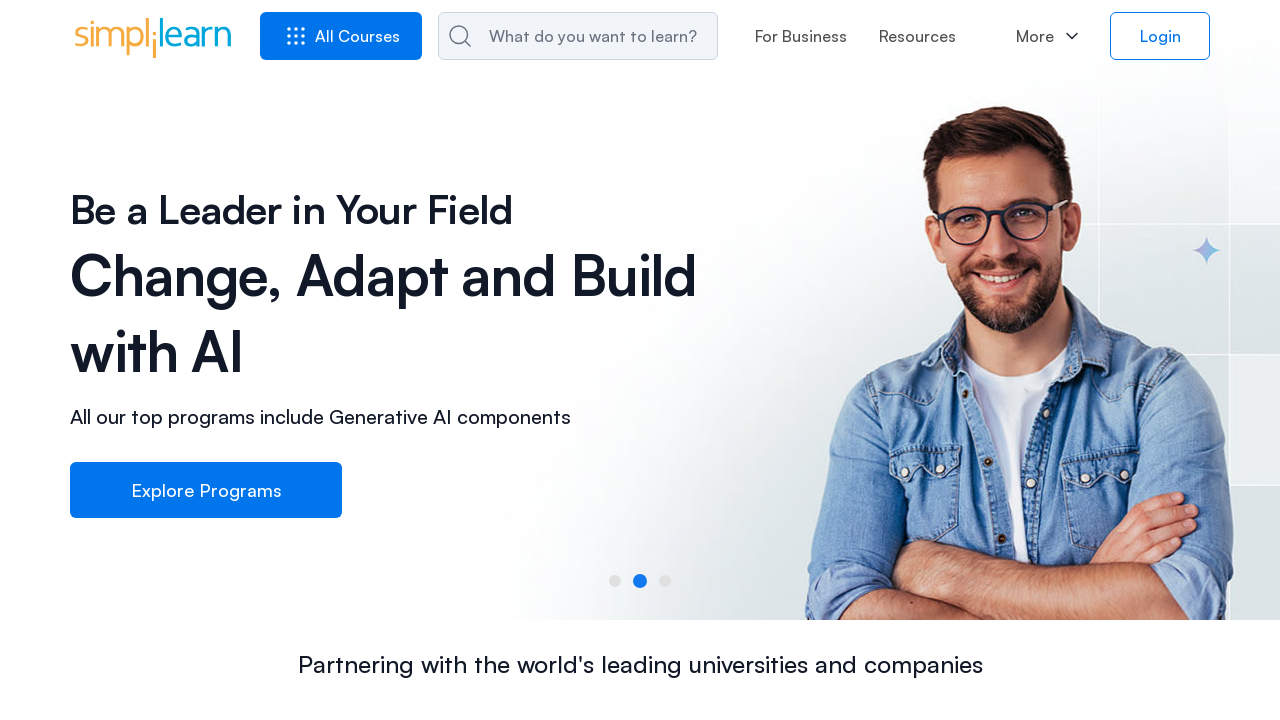

Set default timeout to 3000ms
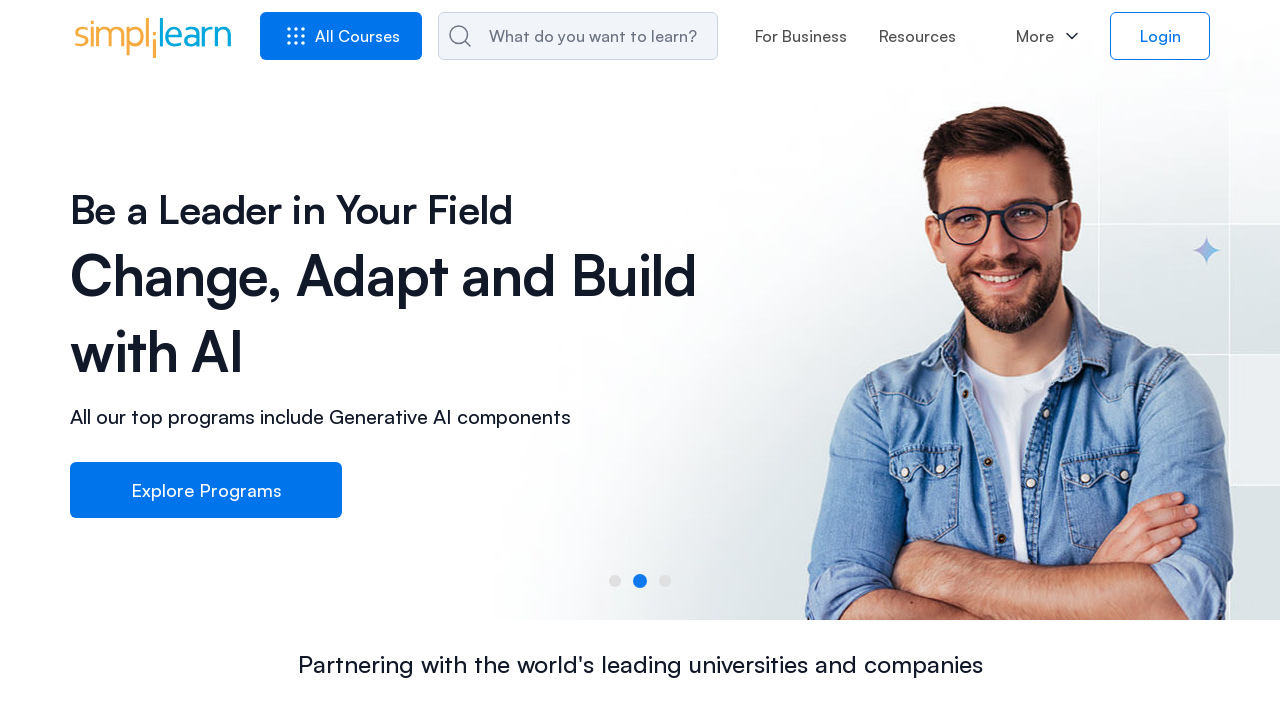

Simplilearn homepage loaded and DOM content ready
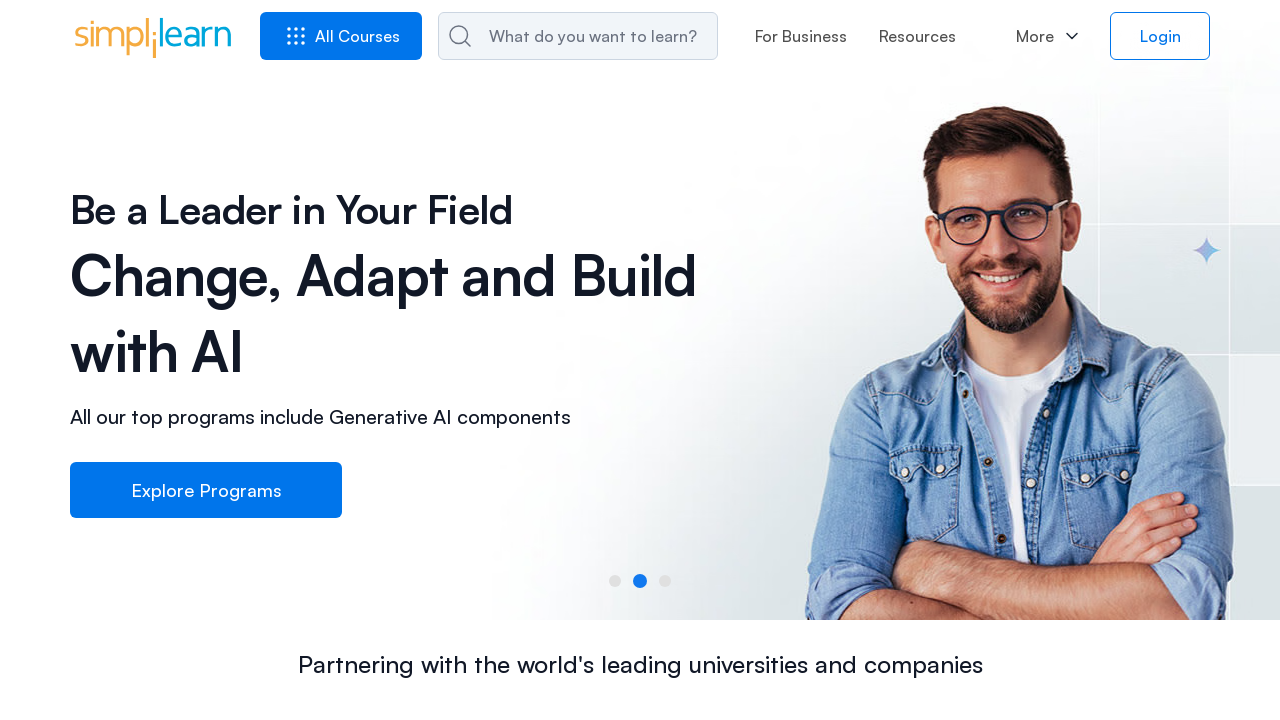

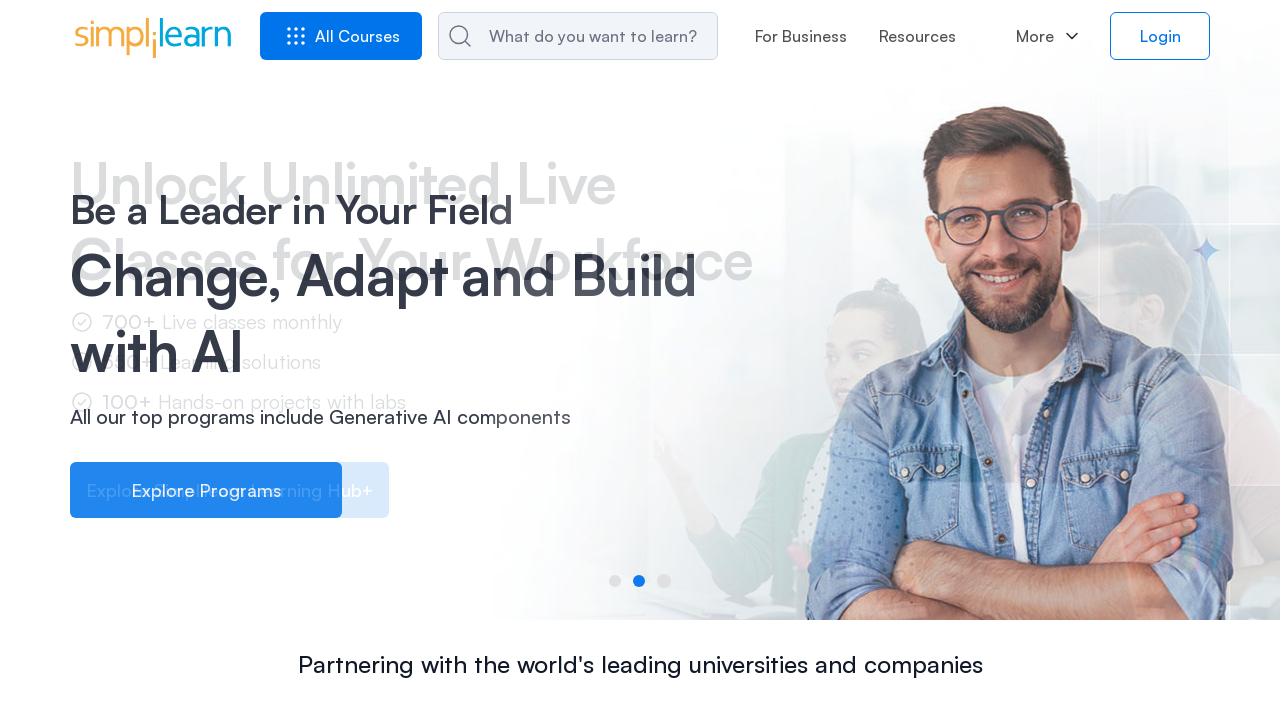